Tests mouse hover functionality by hovering over an element and clicking on a revealed submenu link

Starting URL: https://rahulshettyacademy.com/AutomationPractice/

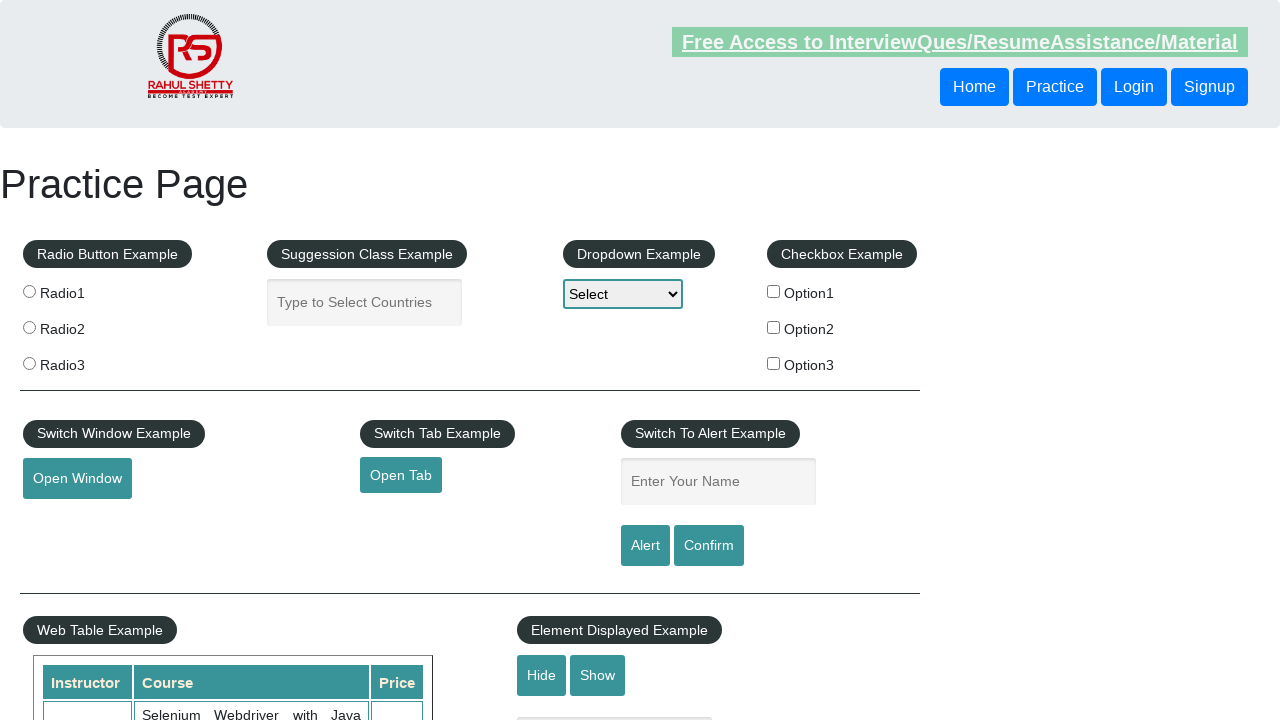

Hovered over mousehover element to reveal submenu at (83, 361) on #mousehover
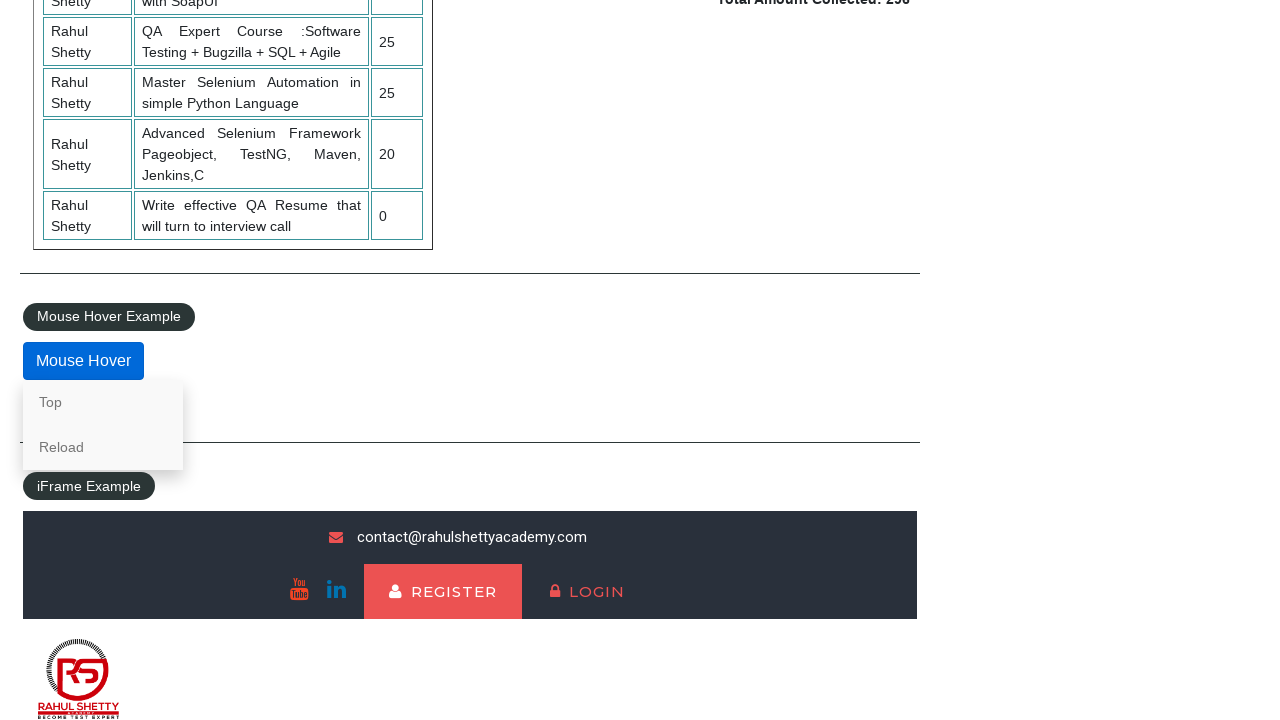

Clicked on Reload link from revealed submenu at (103, 447) on text=Reload
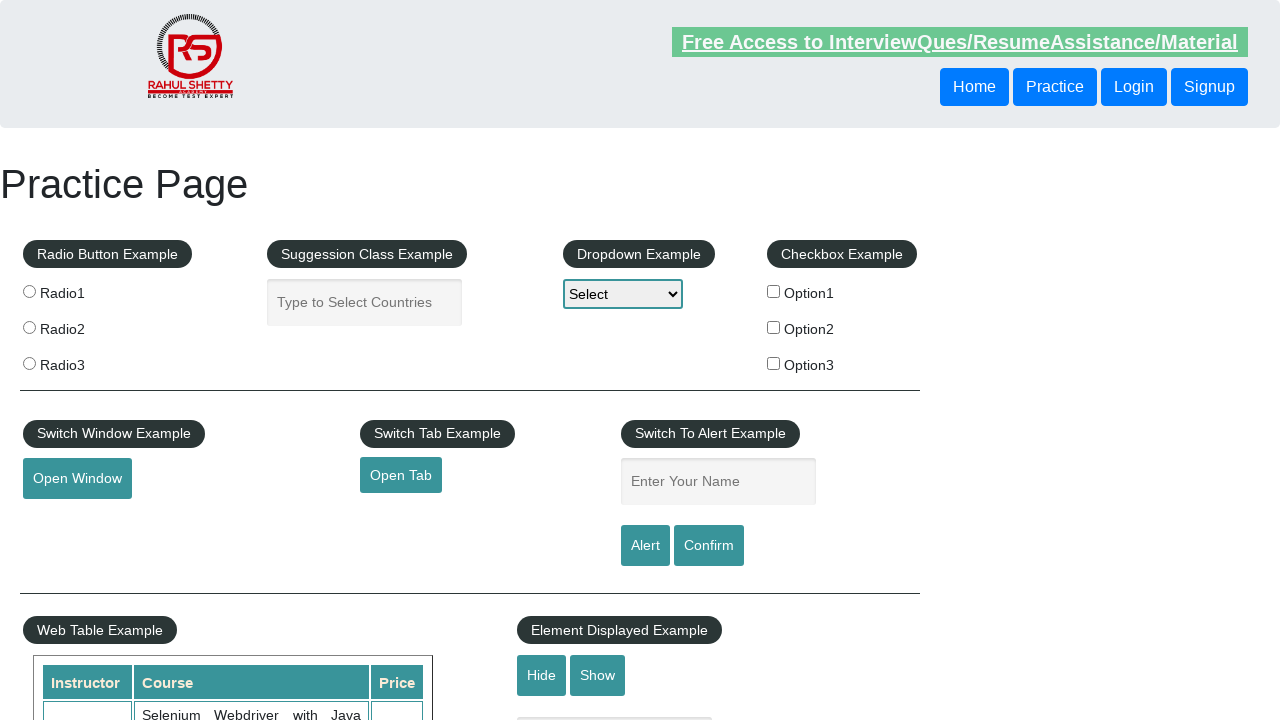

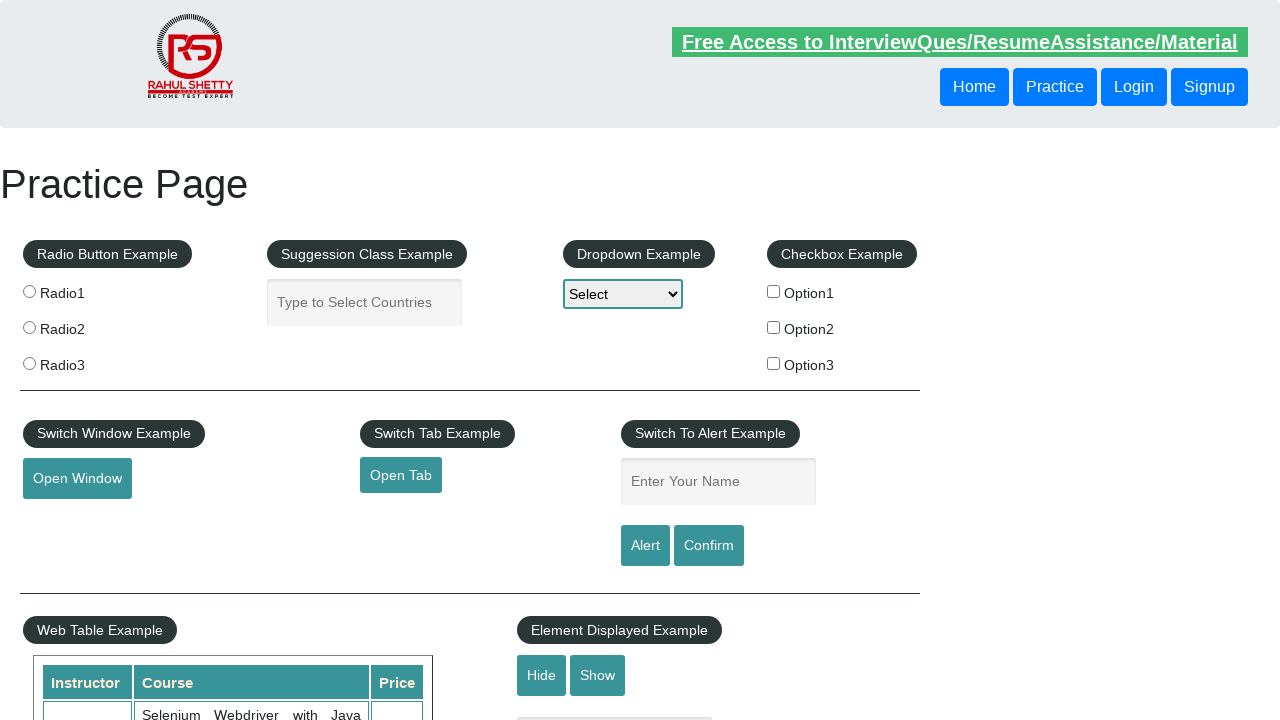